Tests a math challenge form by reading a value from the page, calculating the result using a mathematical formula (log of absolute value of 12*sin(x)), filling in the answer, checking a checkbox, selecting a radio button, and submitting the form.

Starting URL: http://suninjuly.github.io/math.html

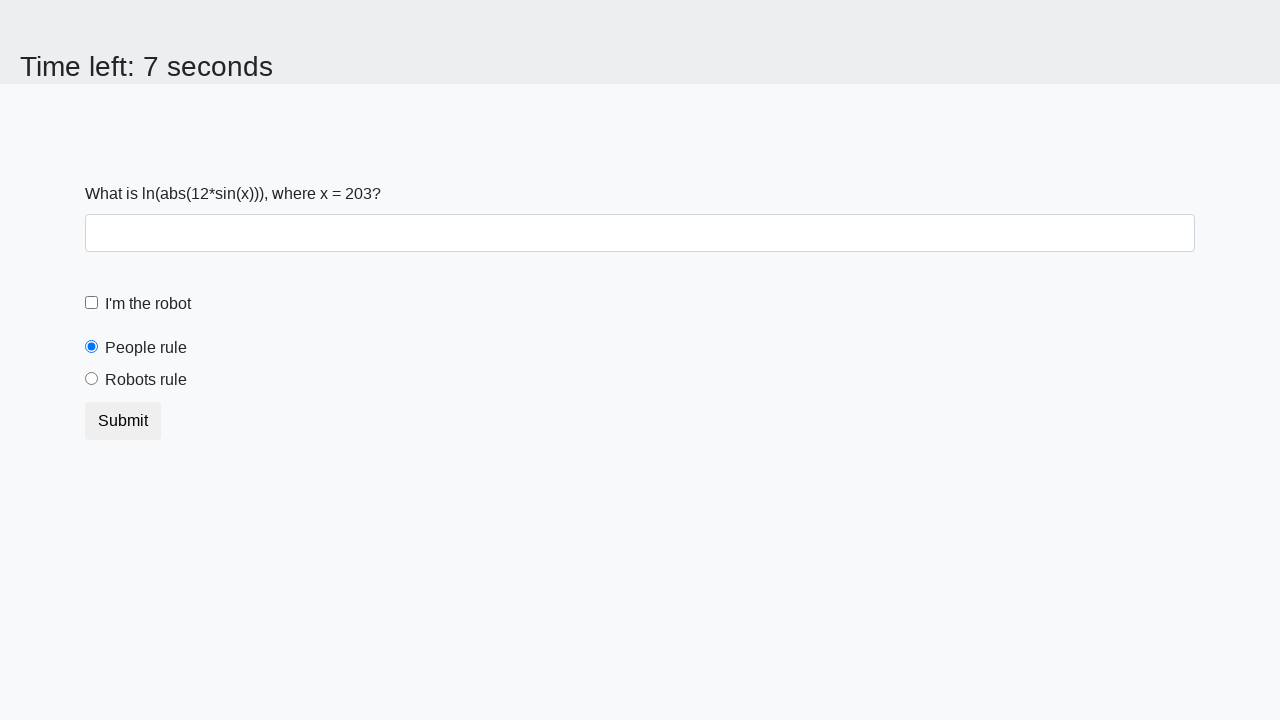

Located the x value element on the page
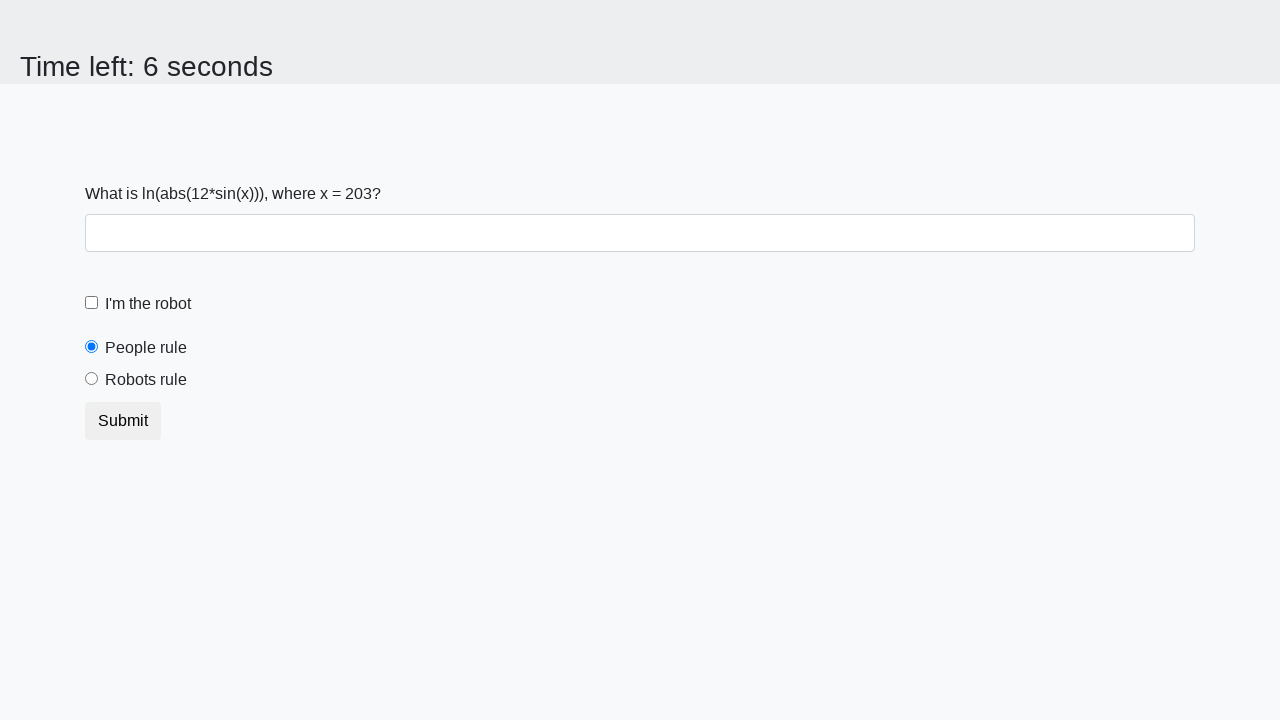

Read x value from page: 203
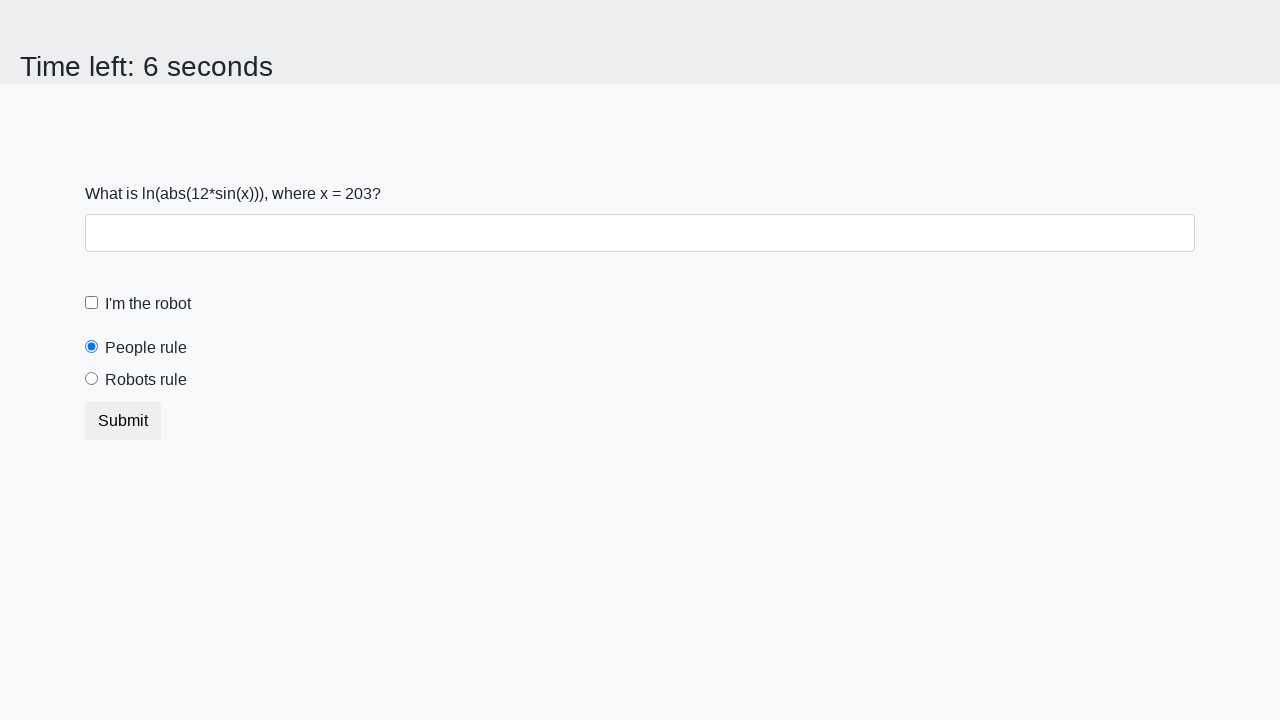

Calculated math result using formula log(abs(12*sin(x))): 2.4158884567307752
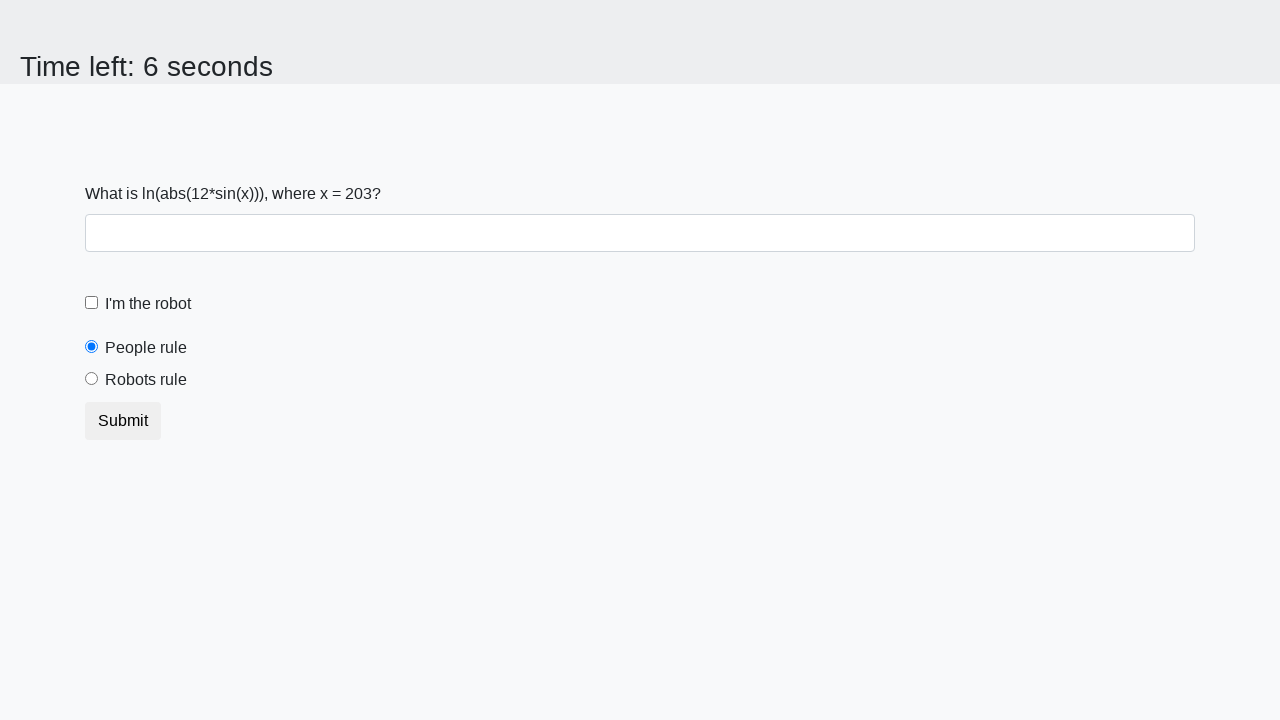

Filled answer field with calculated value: 2.4158884567307752 on #answer
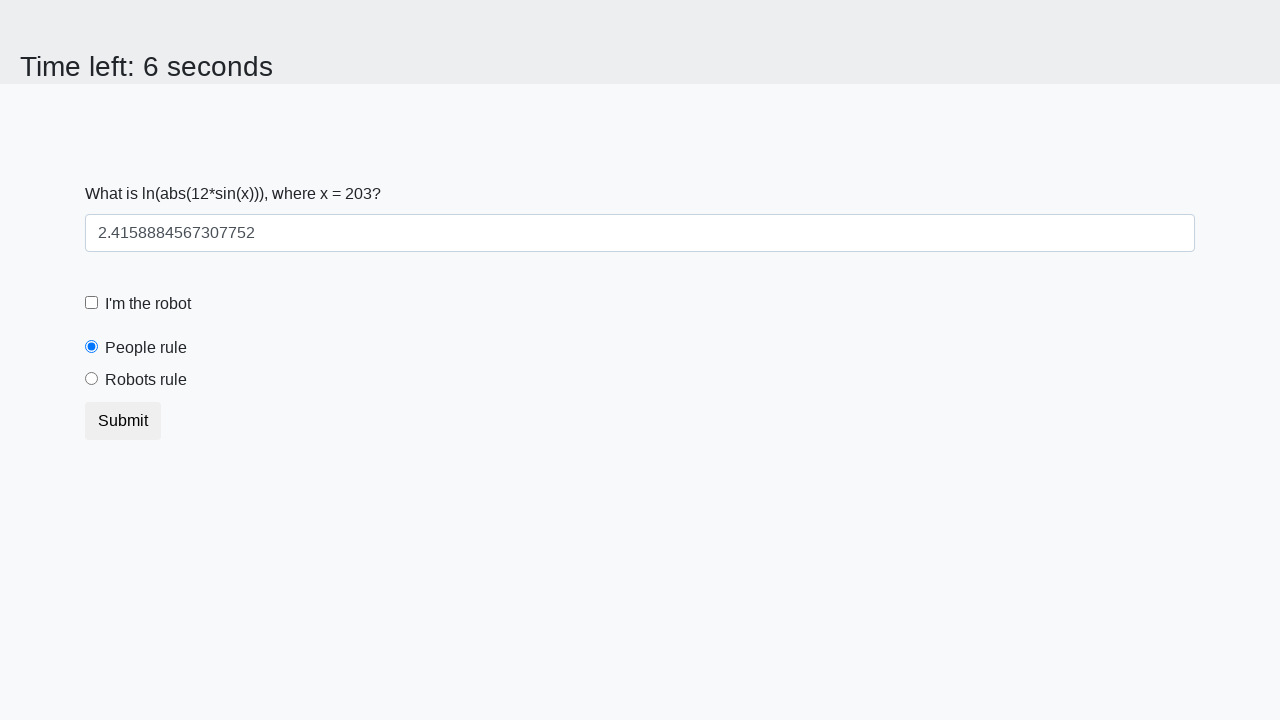

Checked the robot checkbox at (92, 303) on #robotCheckbox
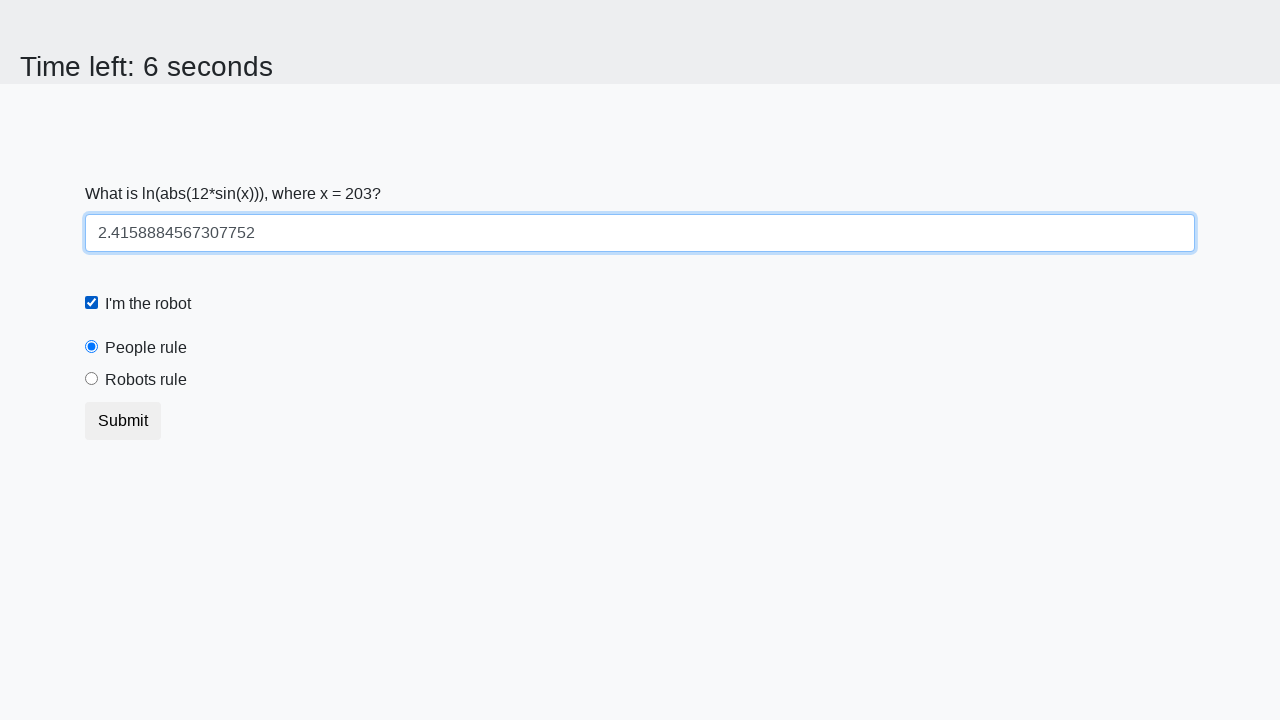

Selected the robots rule radio button at (92, 379) on #robotsRule
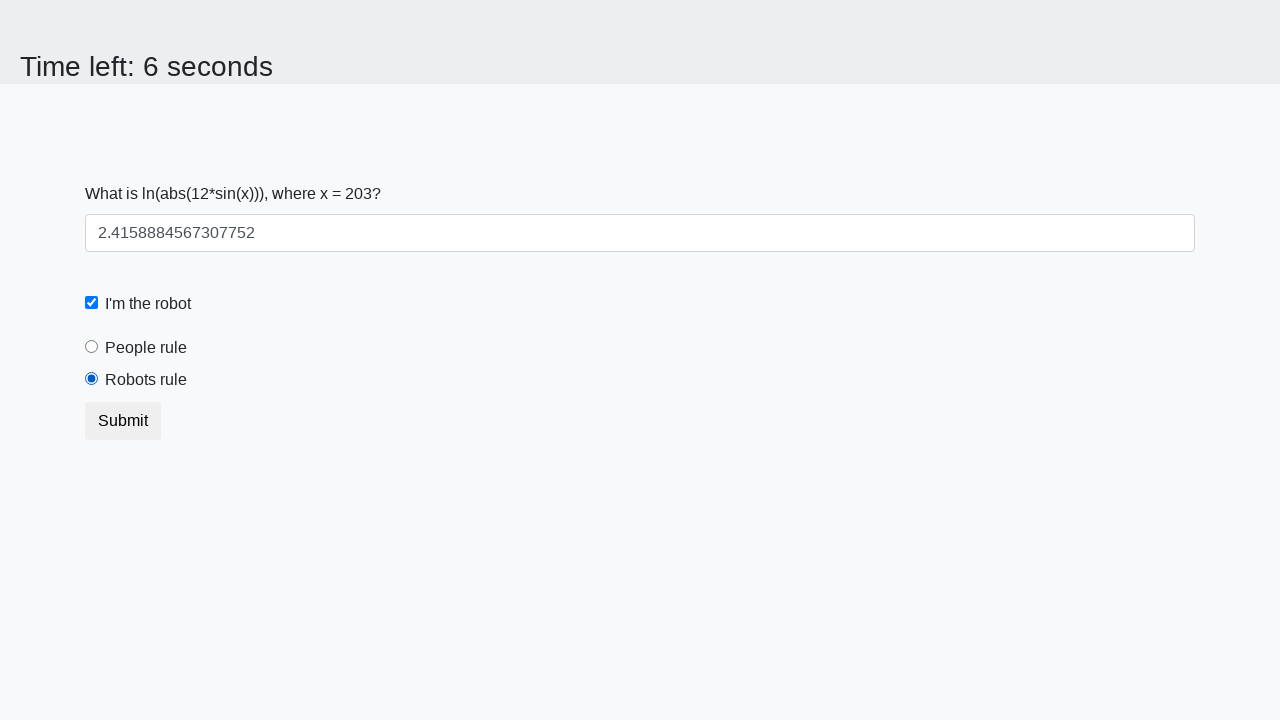

Submitted the math challenge form at (123, 421) on button[type='submit']
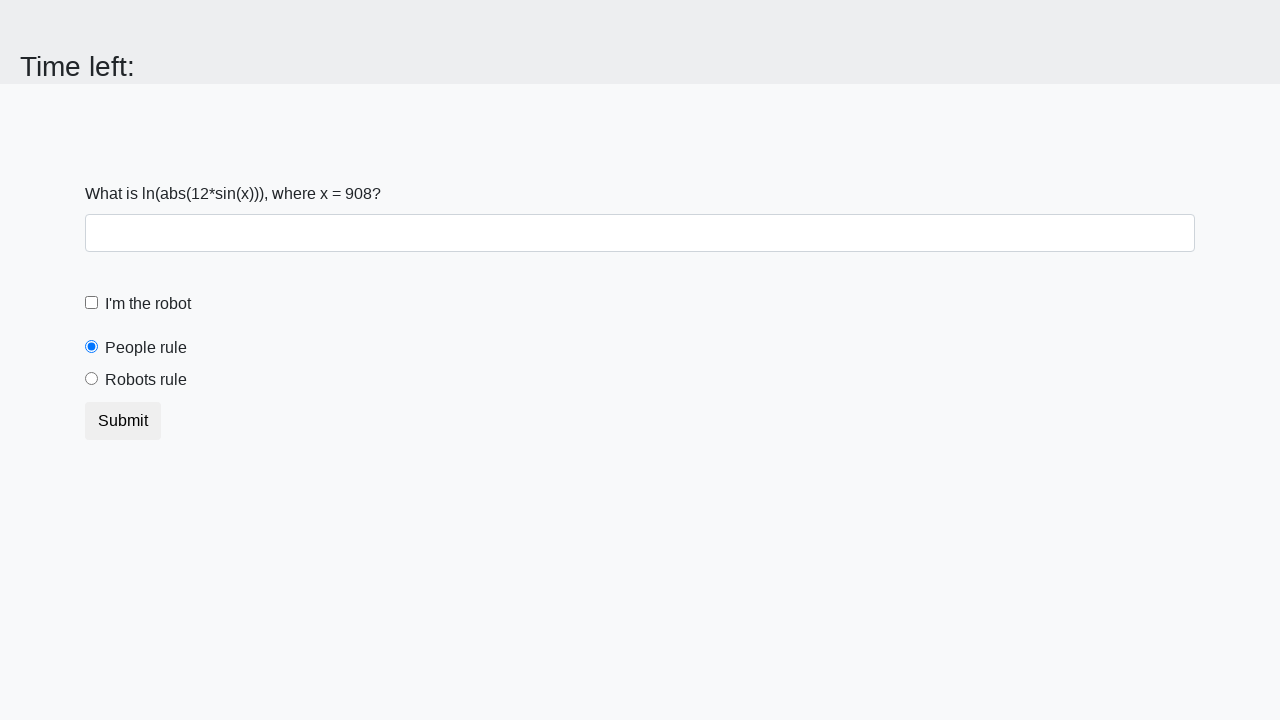

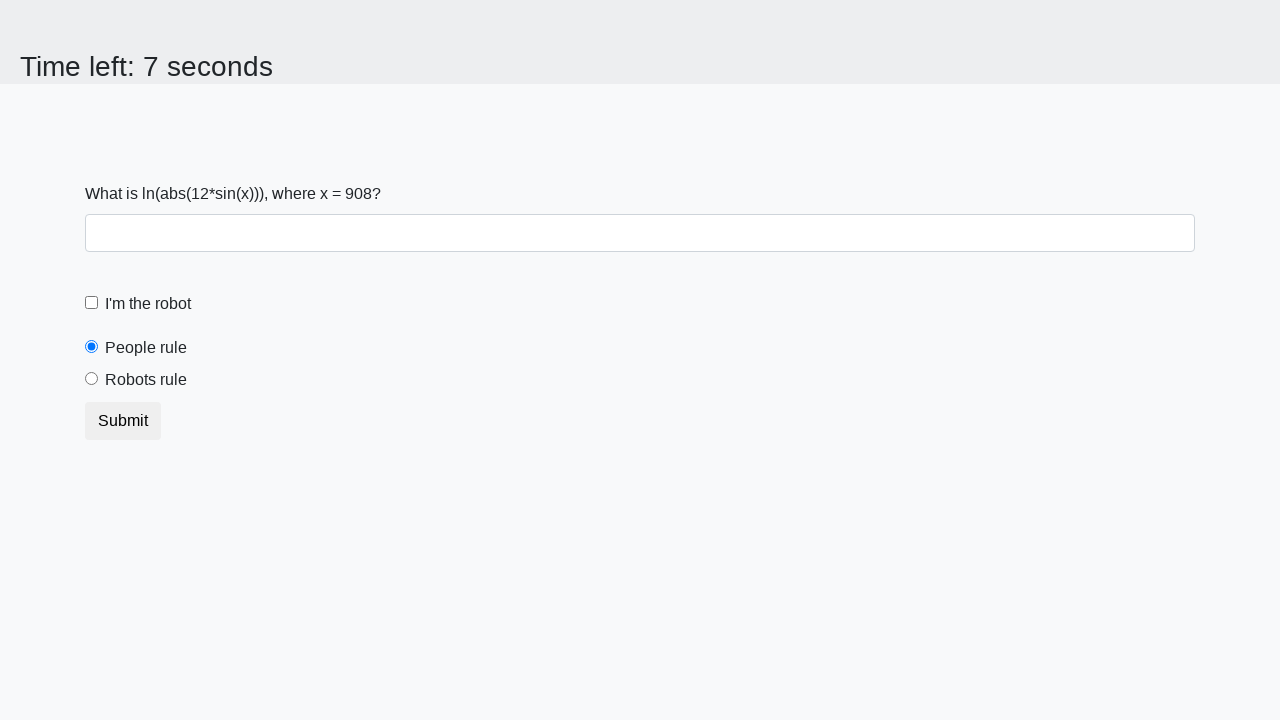